Tests the contact form by opening the contact modal, filling in email, name, and message fields, and submitting the form

Starting URL: https://www.demoblaze.com/index.html

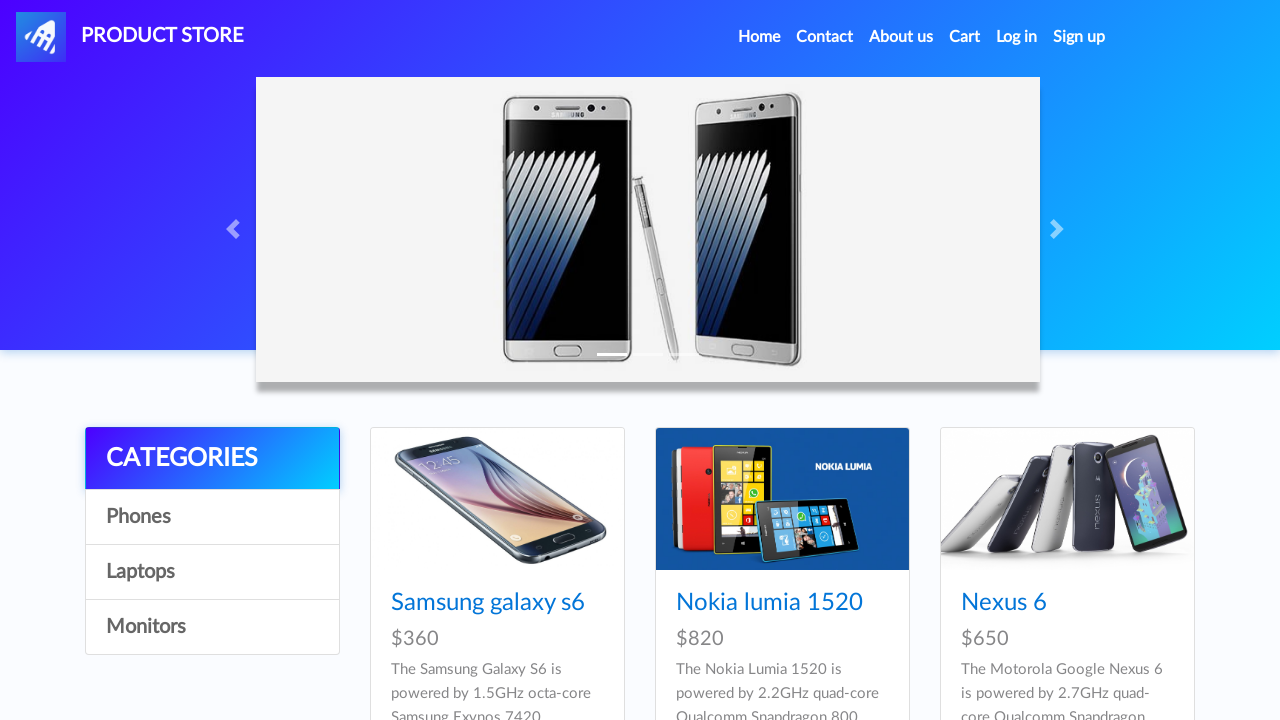

Clicked Contact link to open contact modal at (825, 37) on a:has-text('Contact')
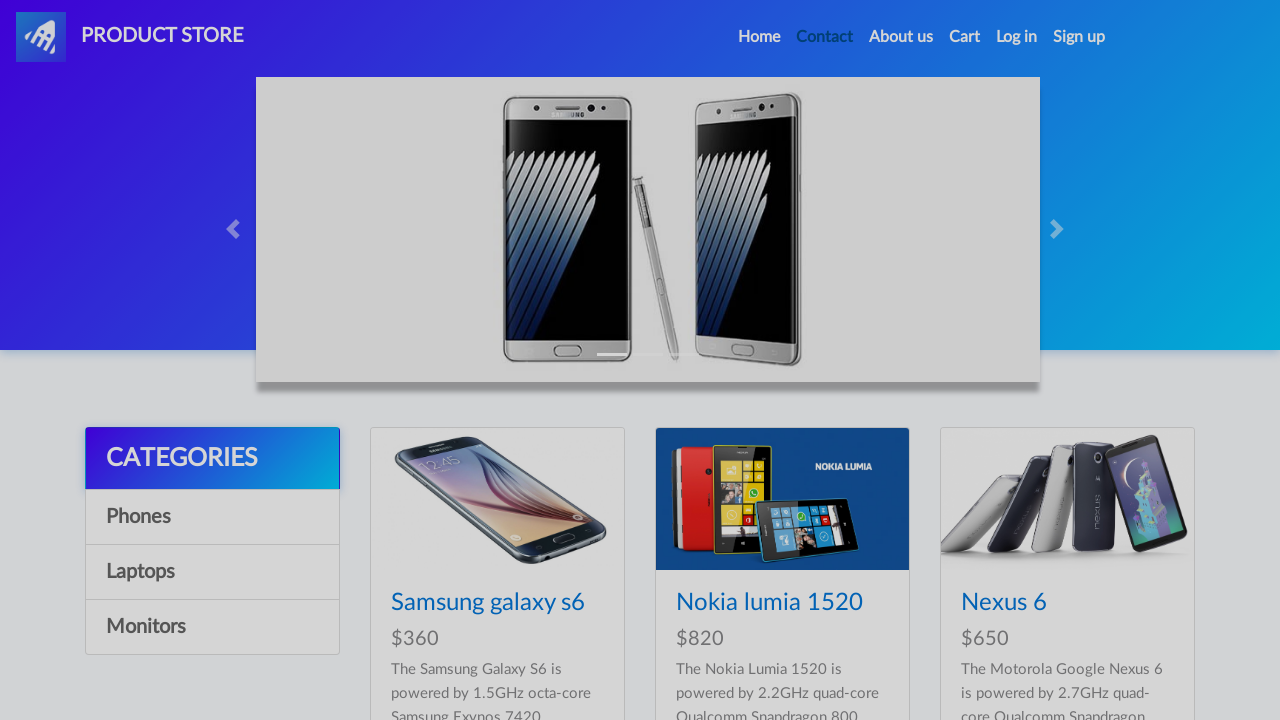

Filled email field with 'sarah.johnson@example.com' on #recipient-email
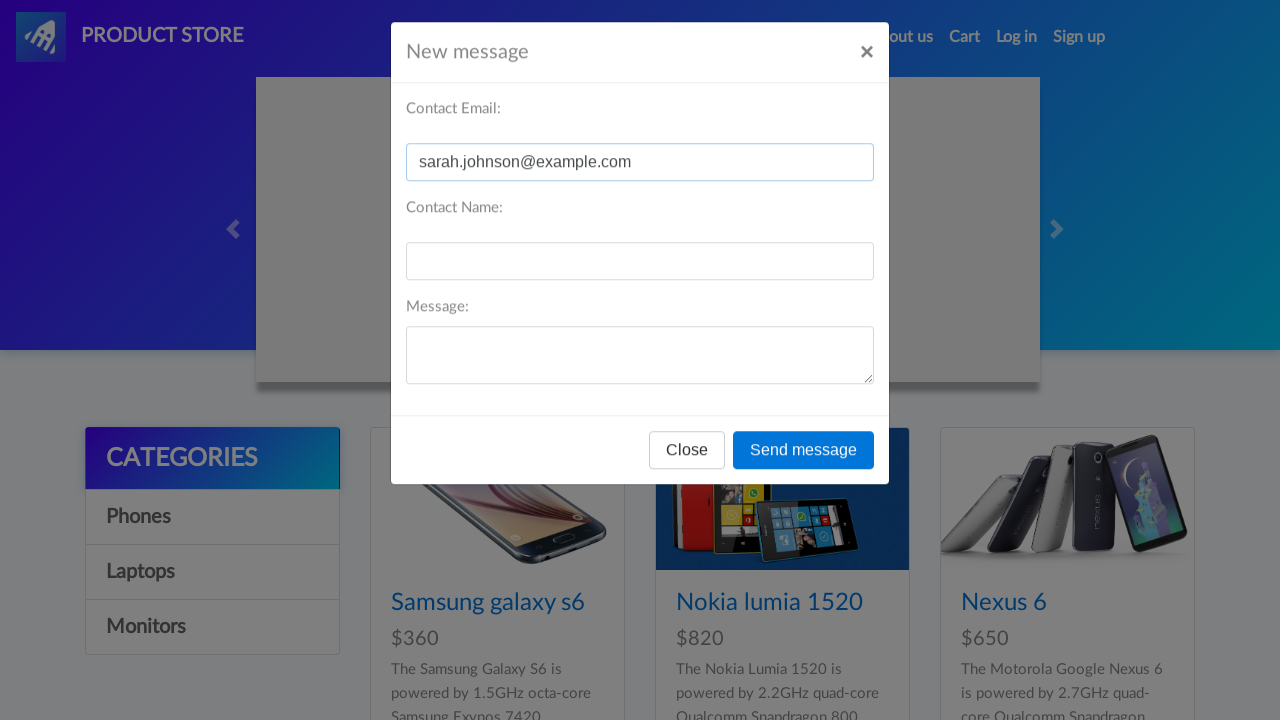

Filled name field with 'Sarah Johnson' on #recipient-name
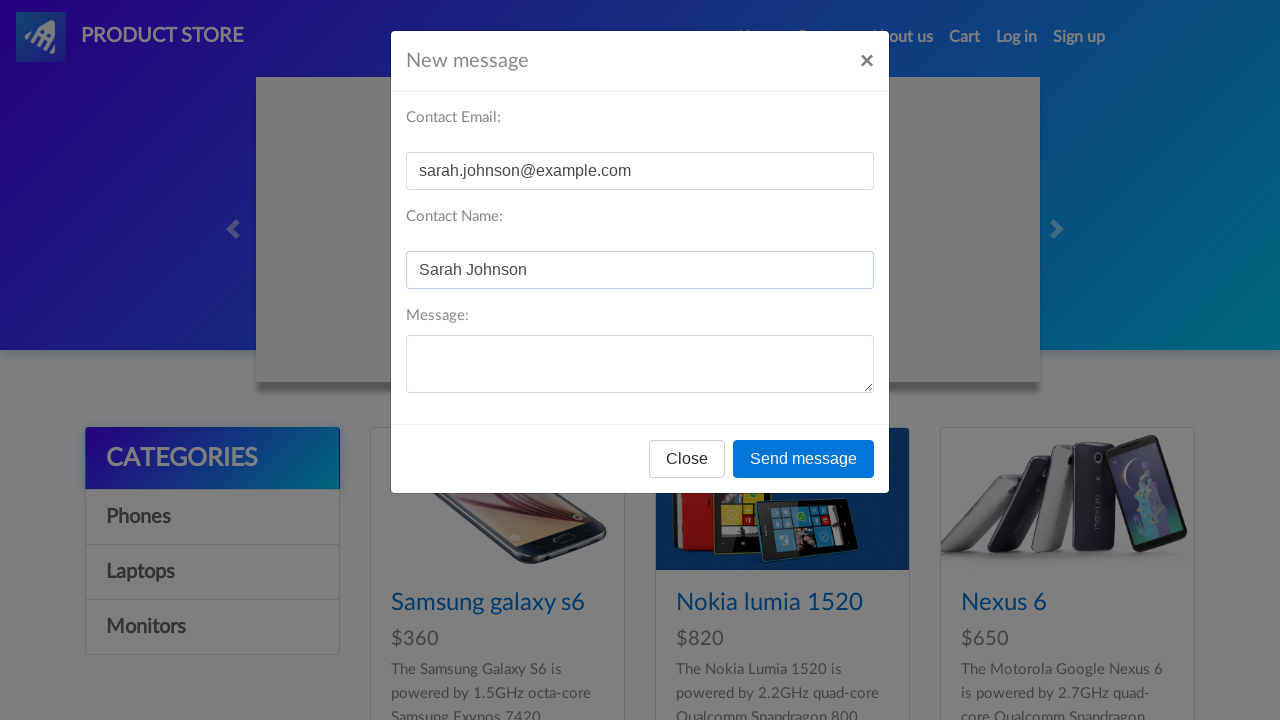

Filled message field with question about laptop selection on #message-text
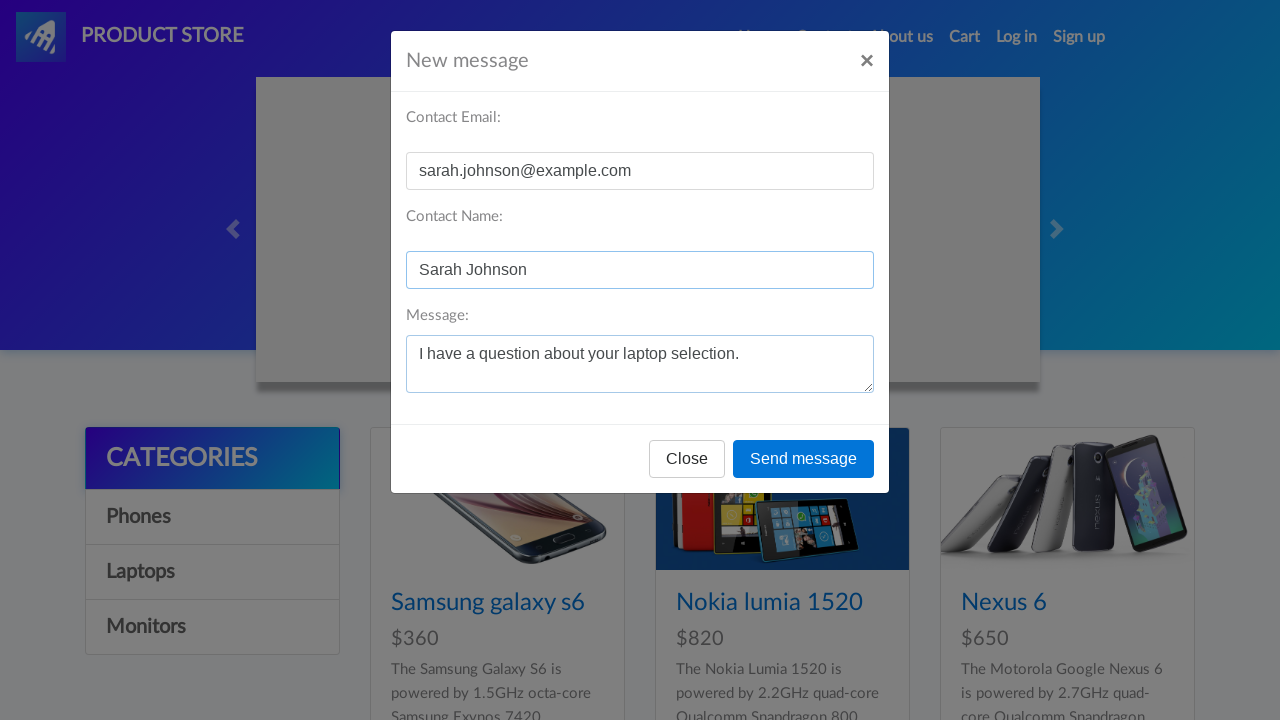

Clicked Send message button to submit contact form at (804, 459) on button:has-text('Send message')
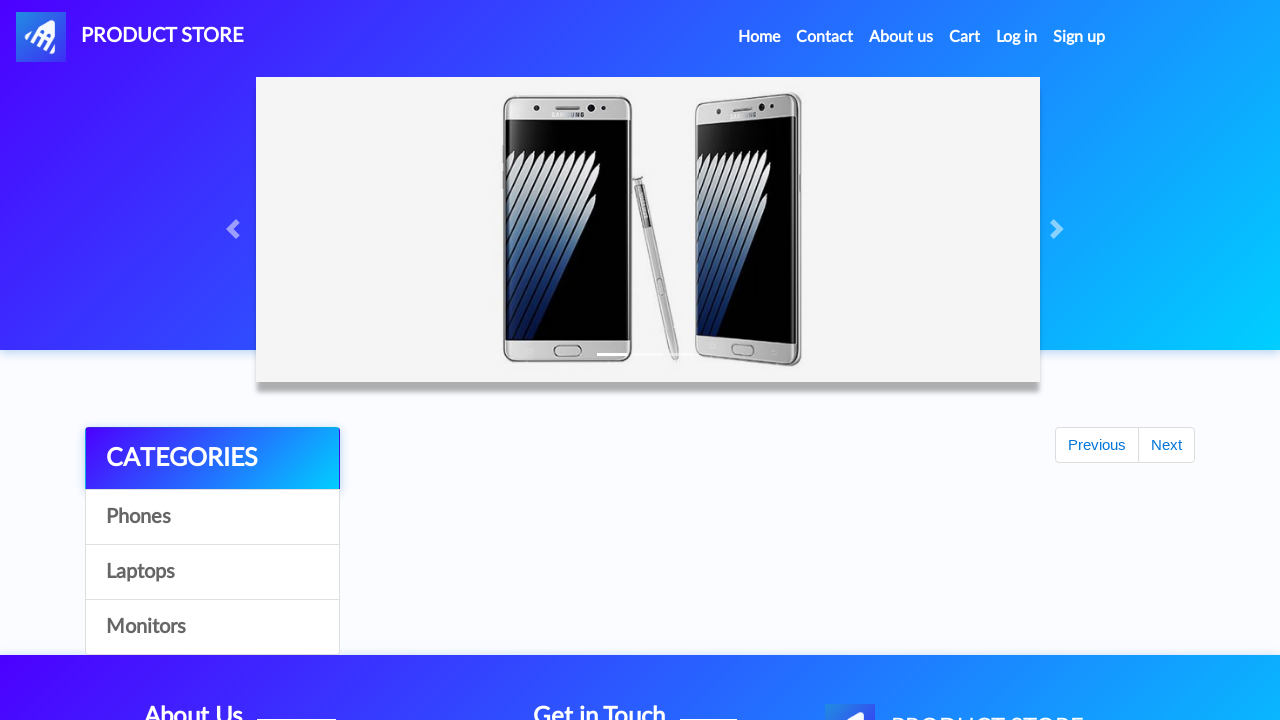

Set up dialog handler to accept alerts
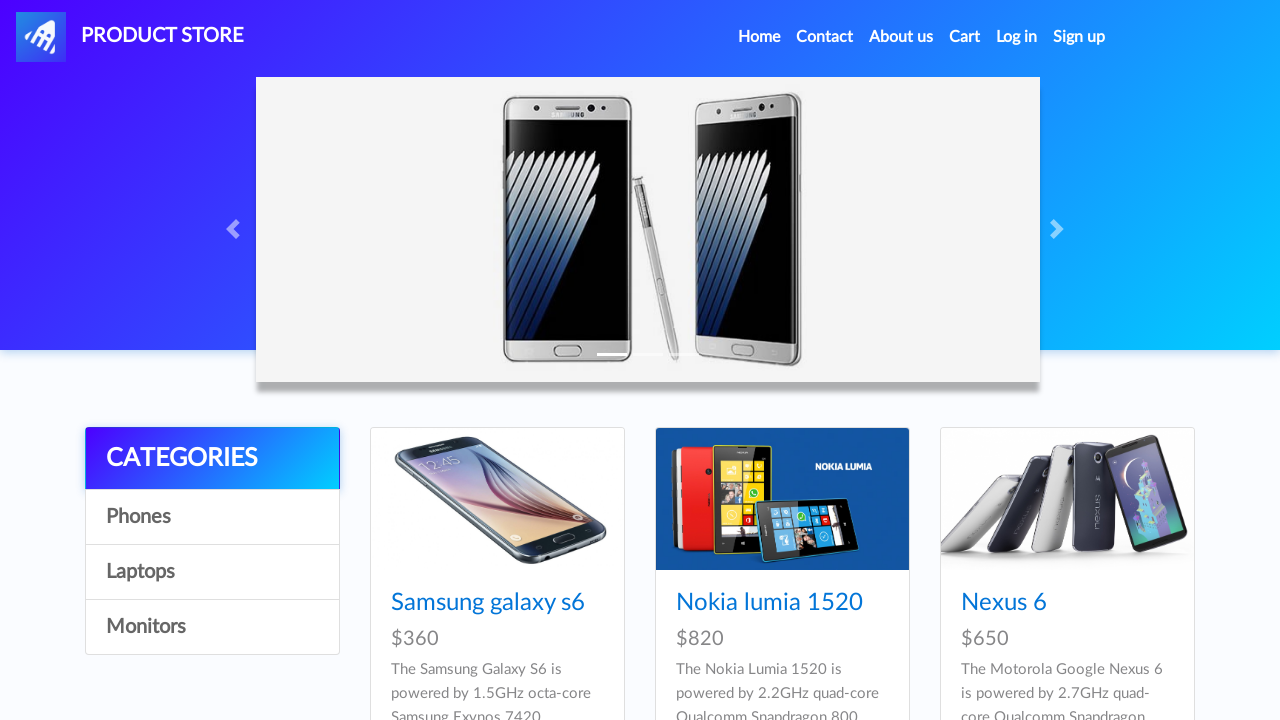

Waited 1 second for form submission to complete
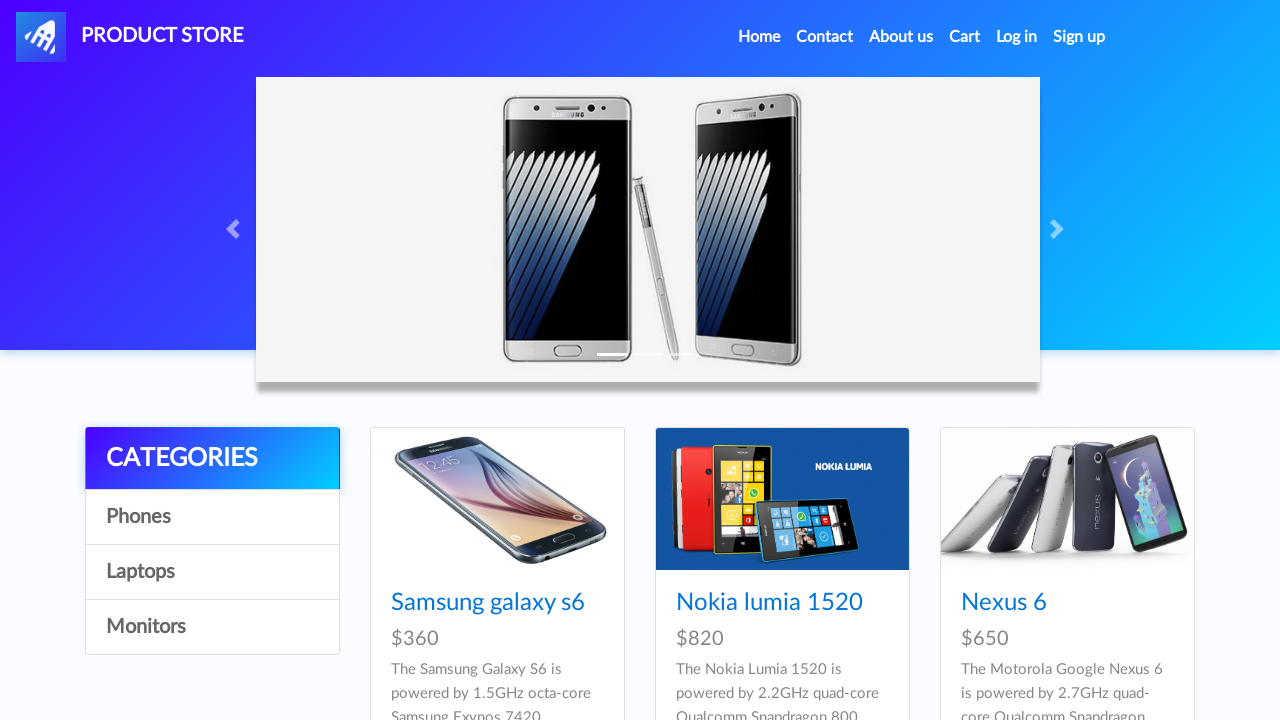

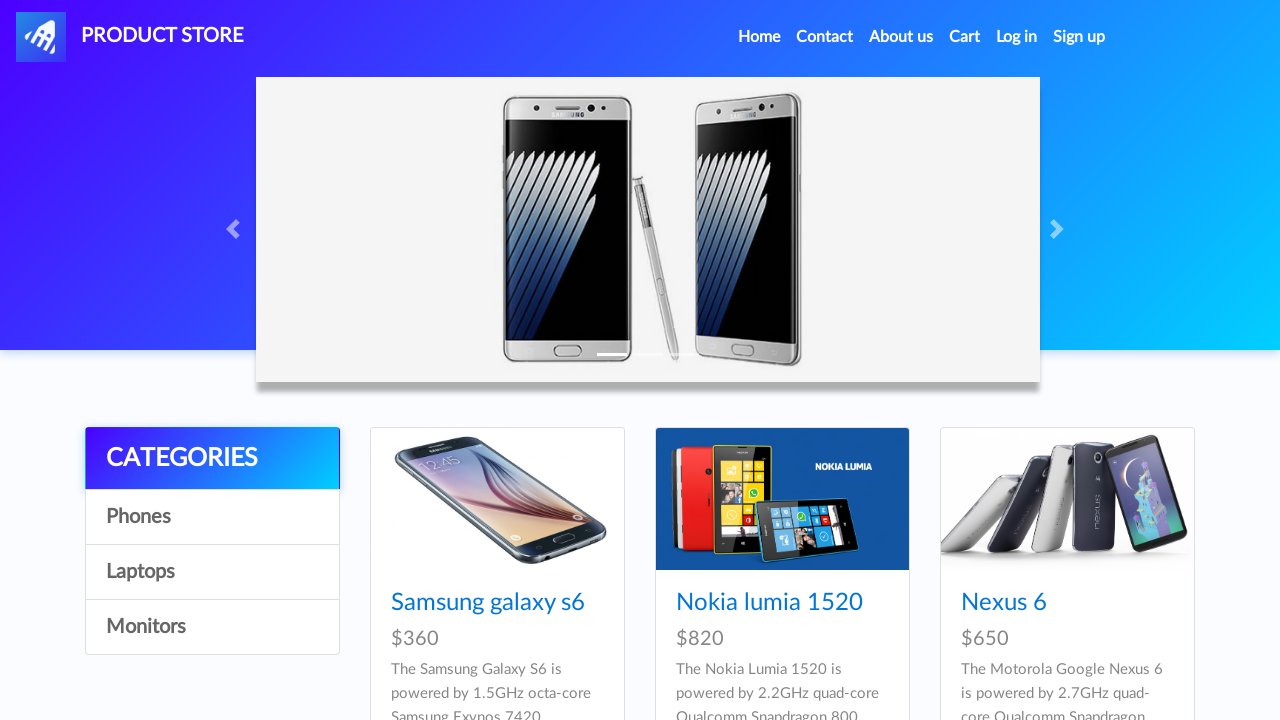